Tests the jQuery UI resizable demo by dragging the resize handle to expand the resizable element by 400 pixels in both width and height.

Starting URL: https://jqueryui.com/resources/demos/resizable/default.html

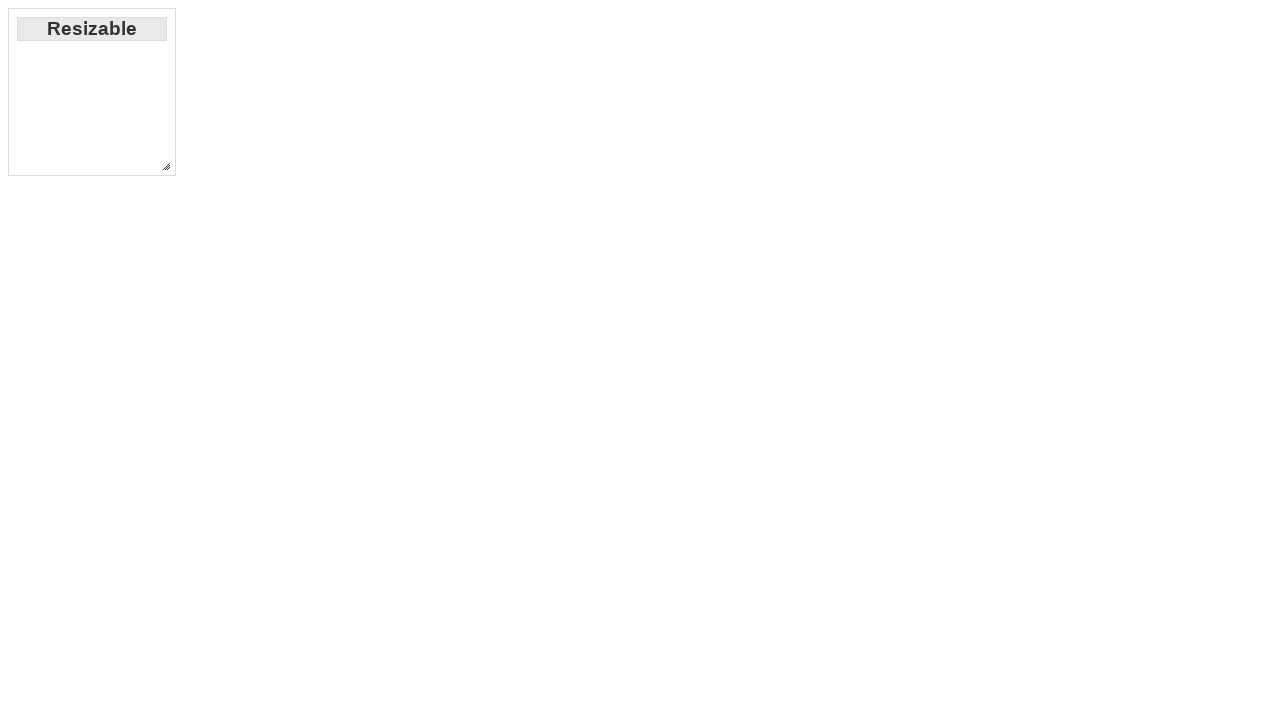

Waited for resizable element to be present
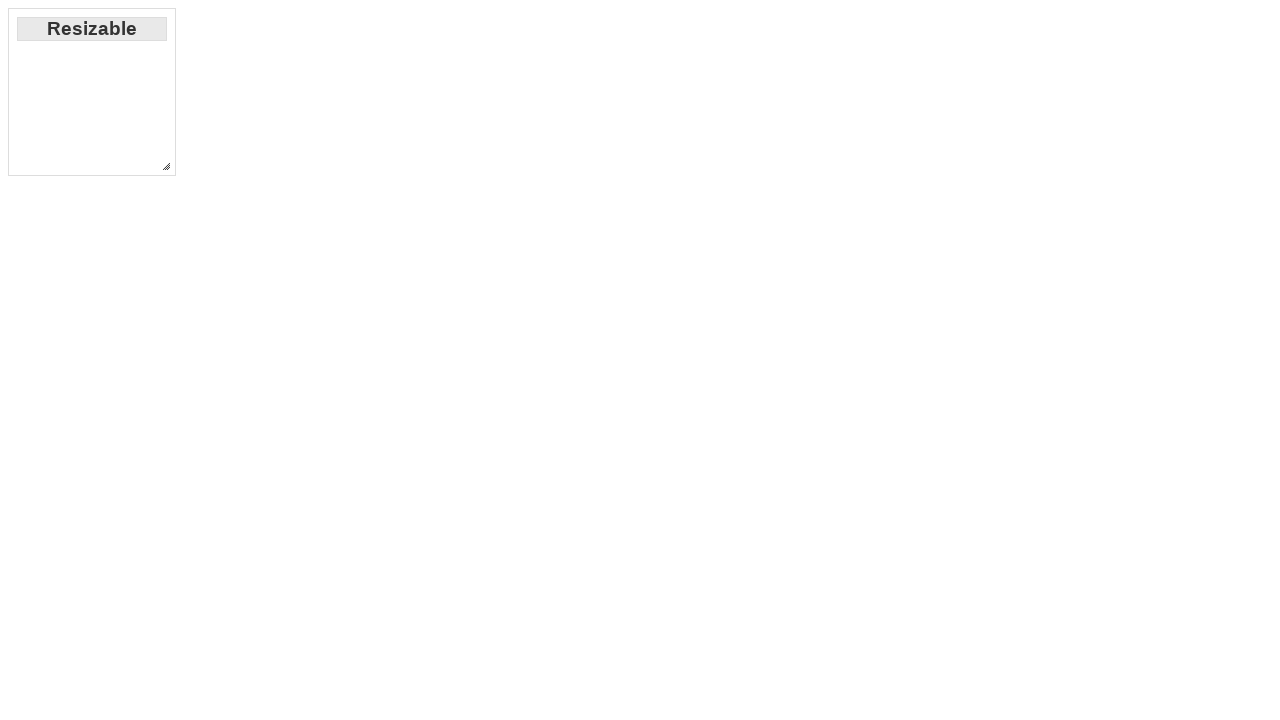

Located the resize handle at bottom-right corner
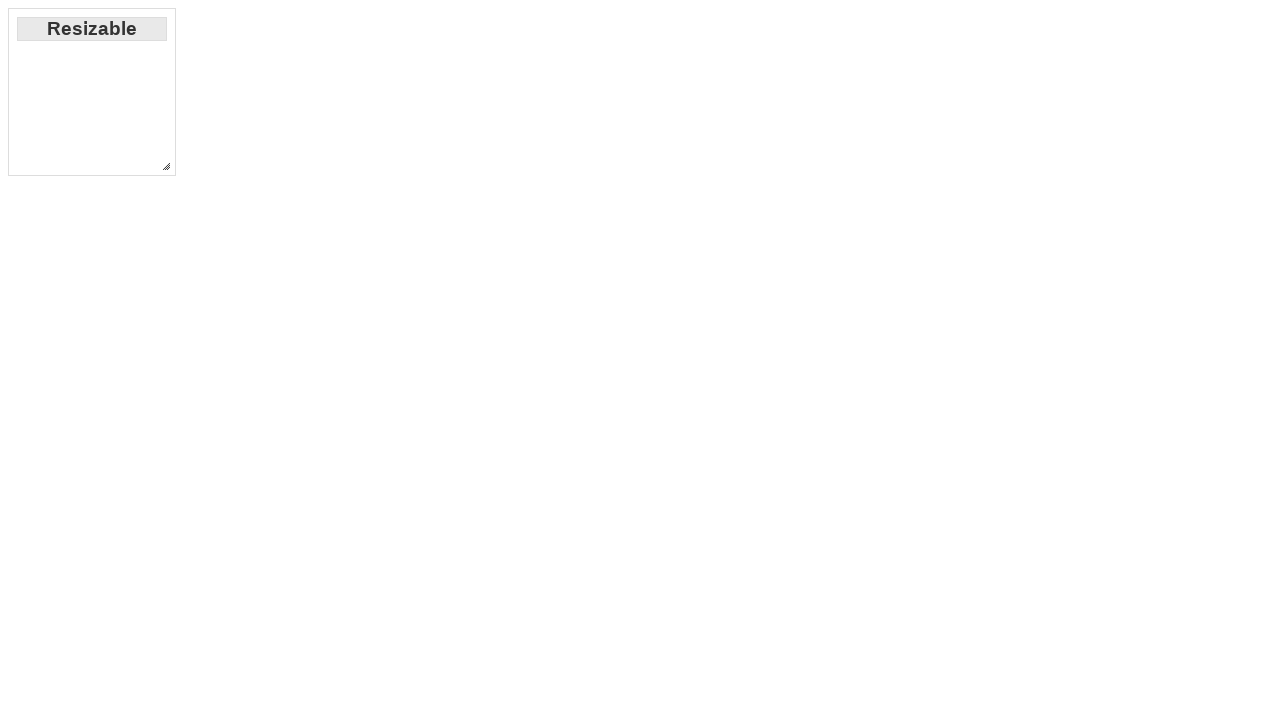

Dragged resize handle to expand element by 400 pixels in width and height at (558, 558)
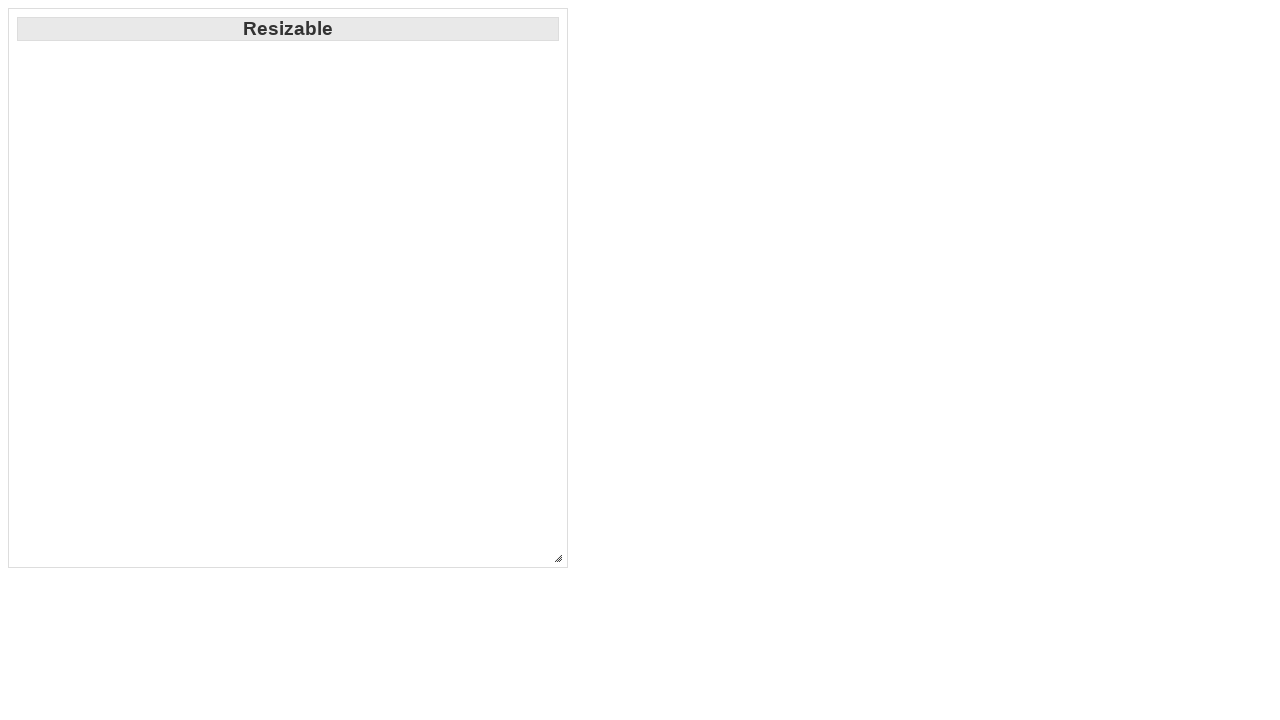

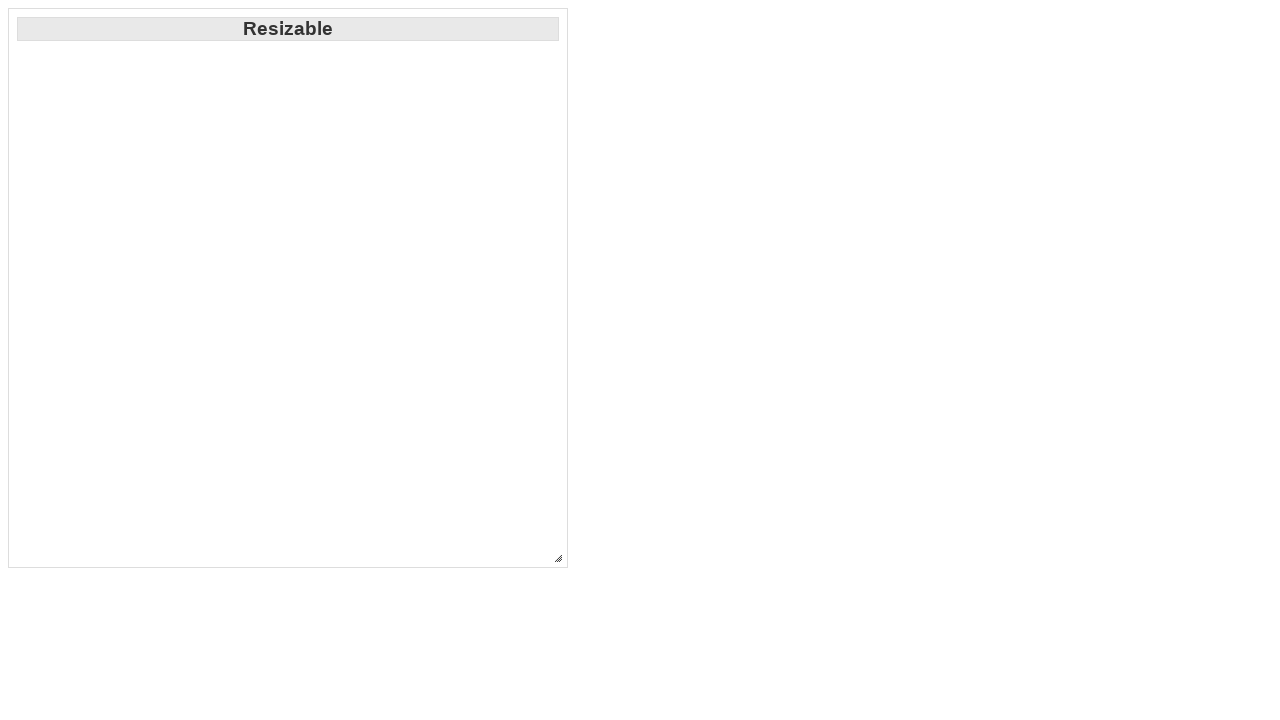